Tests searching in a book PWA application by interacting with a shadow DOM element to enter a search query

Starting URL: https://books-pwakit.appspot.com/explore?q=

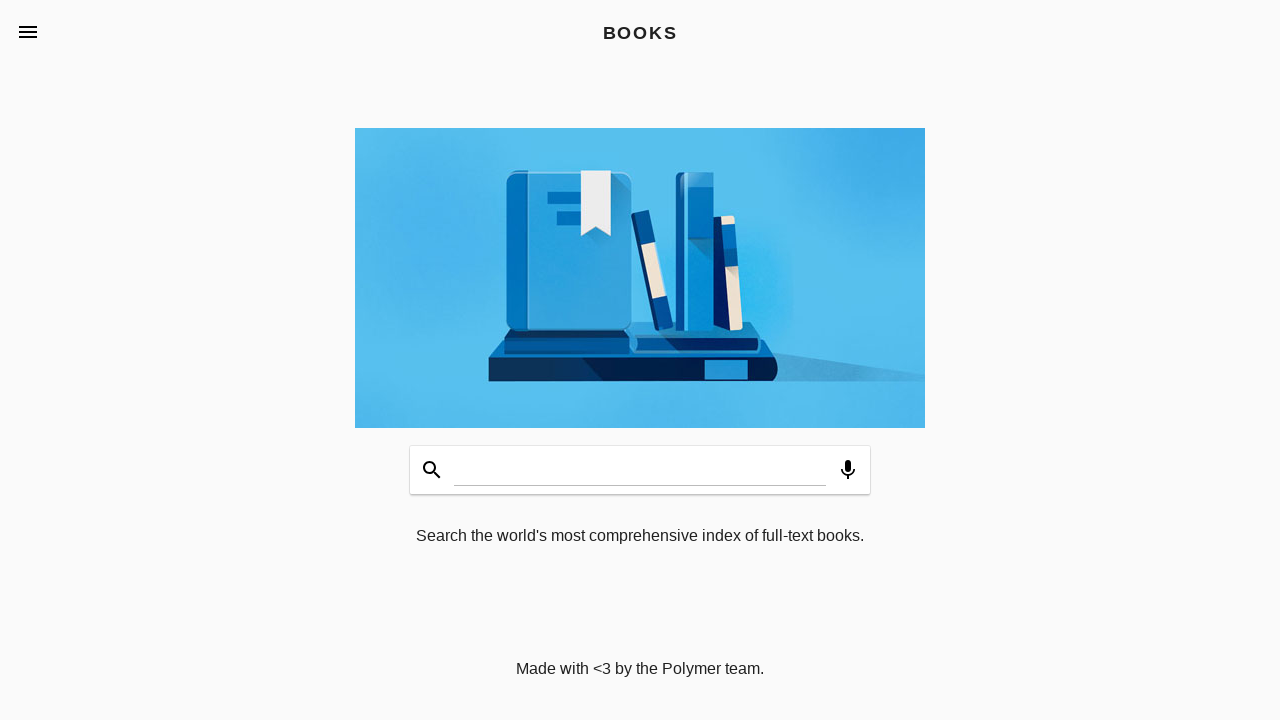

Filled search input in shadow DOM with 'TYSS' on book-app #input
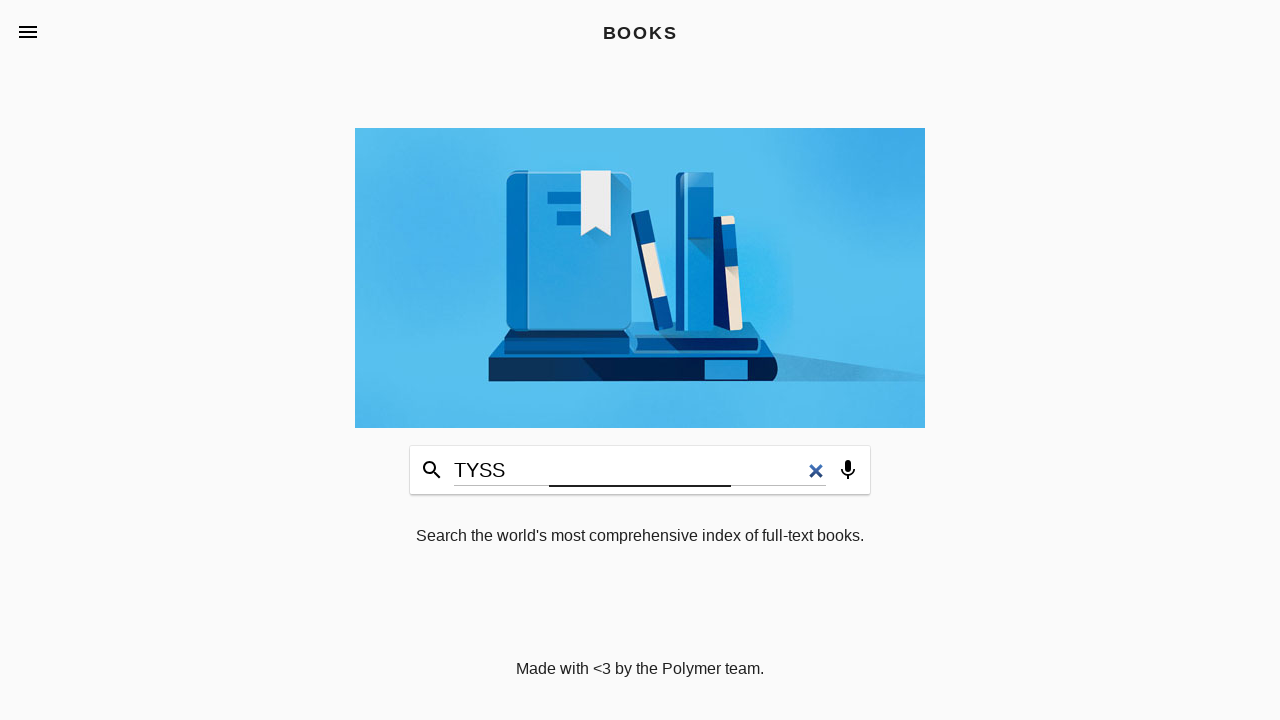

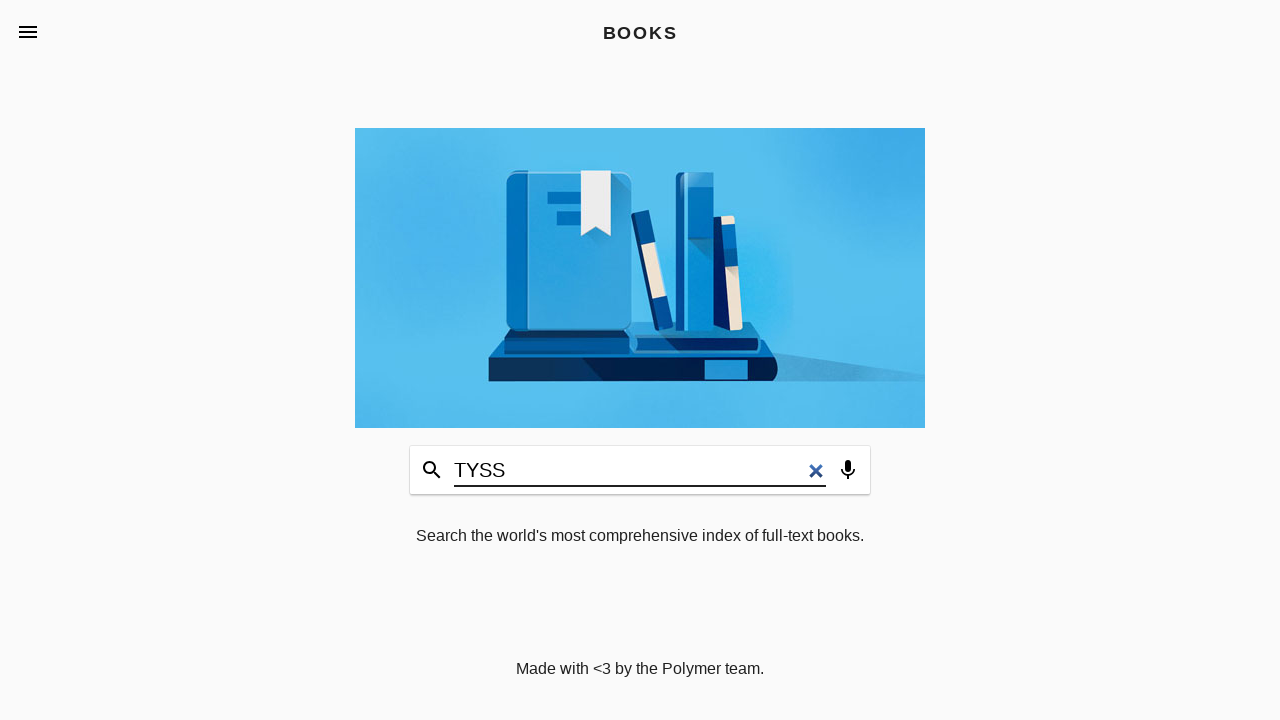